Tests product search functionality on Automation Exercise website by entering a product name in the search bar and clicking the search button

Starting URL: https://automationexercise.com/products

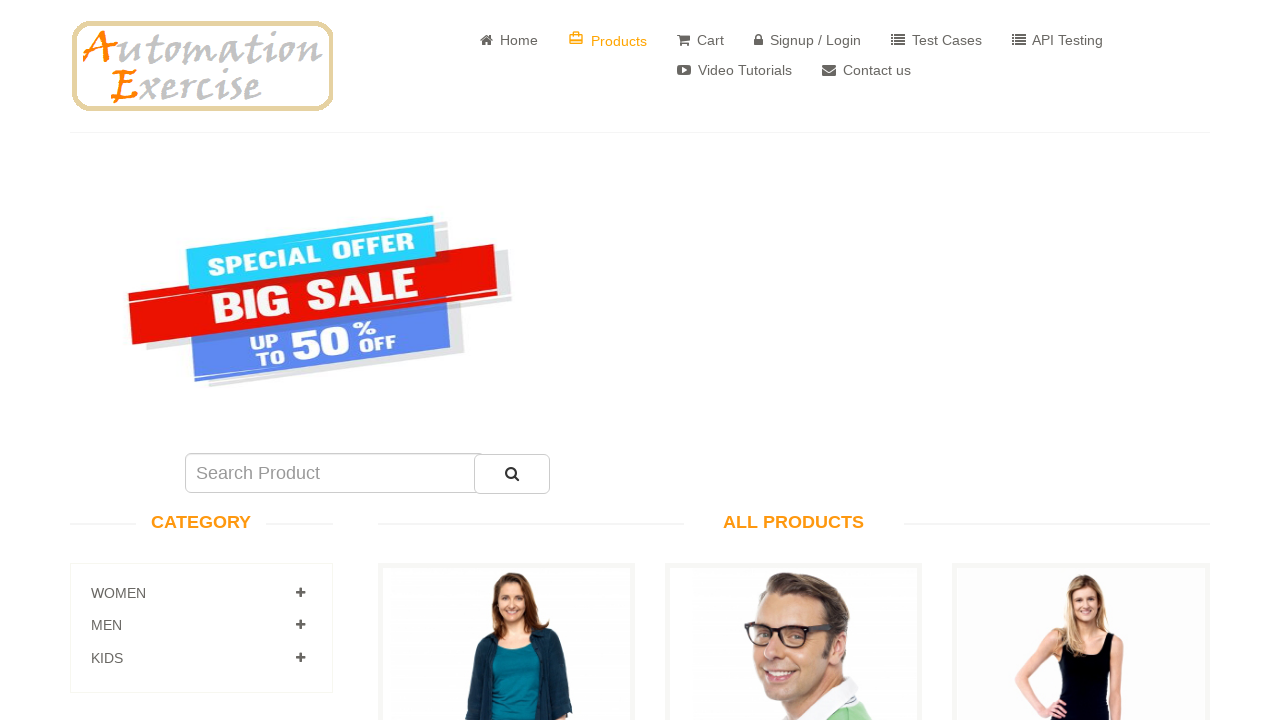

Filled search field with product name 'Blue Top' on input#search_product
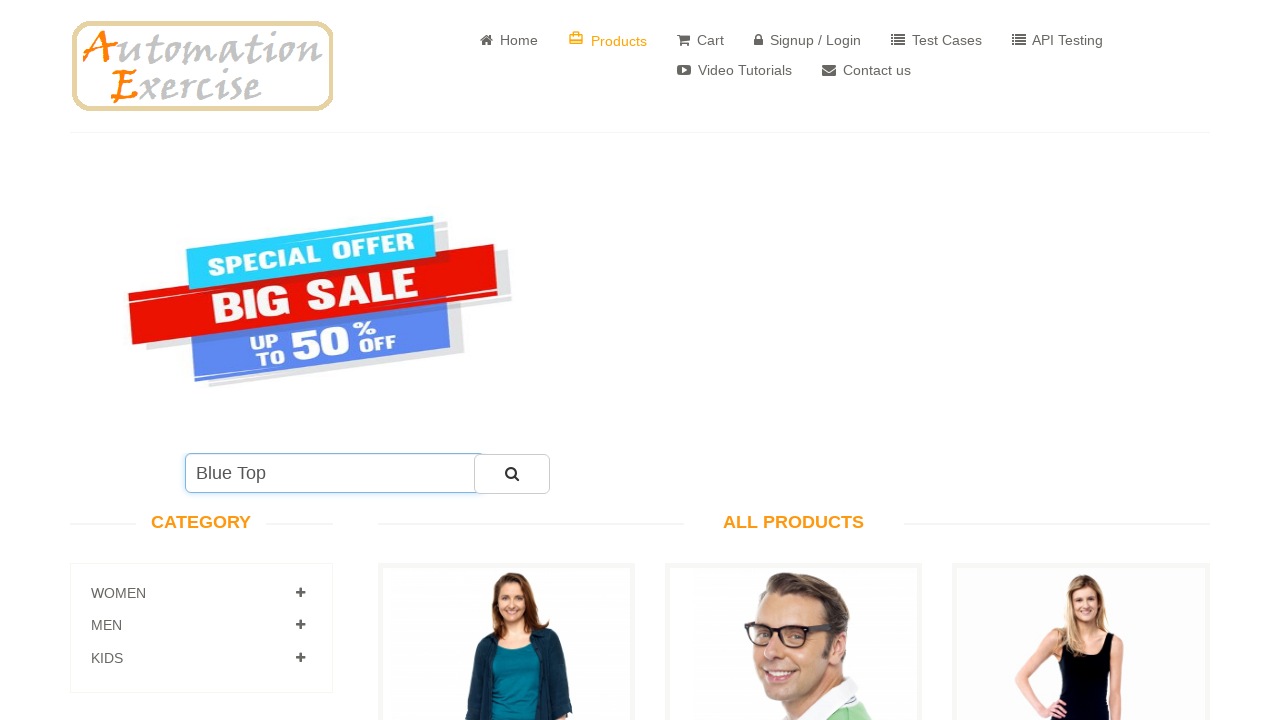

Clicked search button to execute product search at (512, 473) on i.fa-search
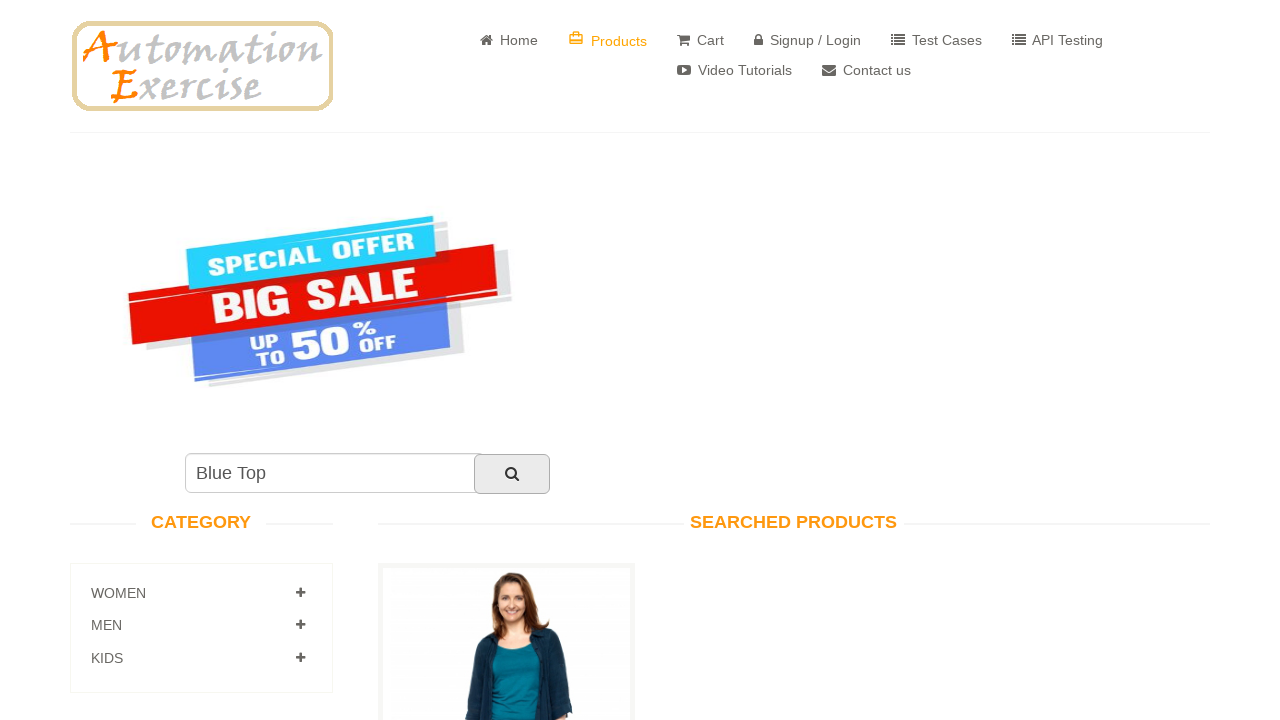

Search results page loaded successfully
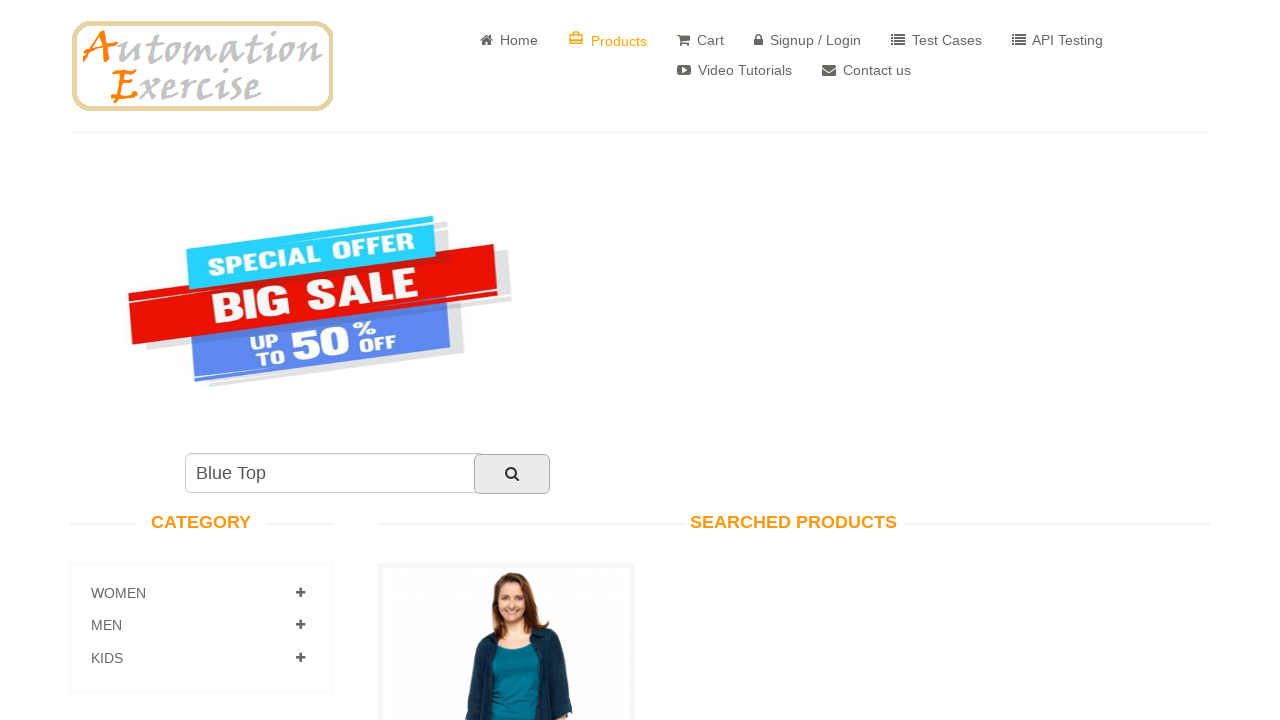

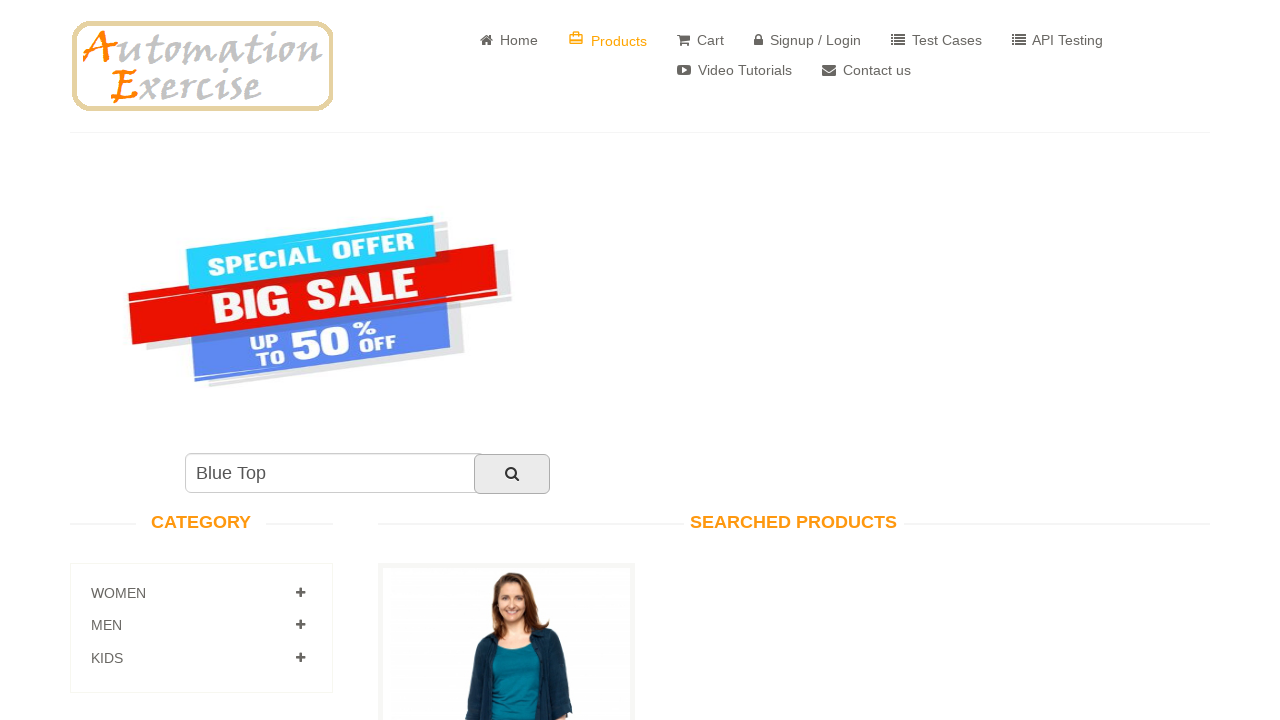